Tests nested frames navigation by switching into a top frame, then into a middle frame to read content

Starting URL: https://the-internet.herokuapp.com/

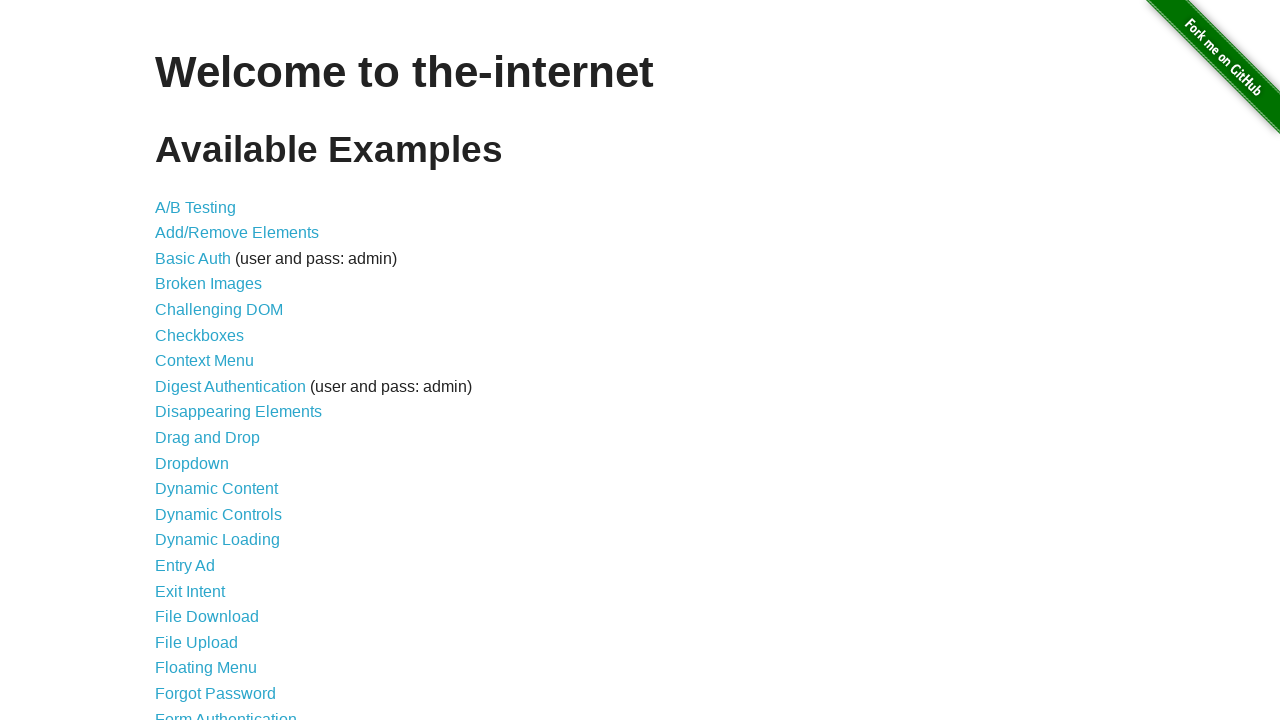

Clicked on Nested Frames link at (210, 395) on xpath=//a[text()='Nested Frames']
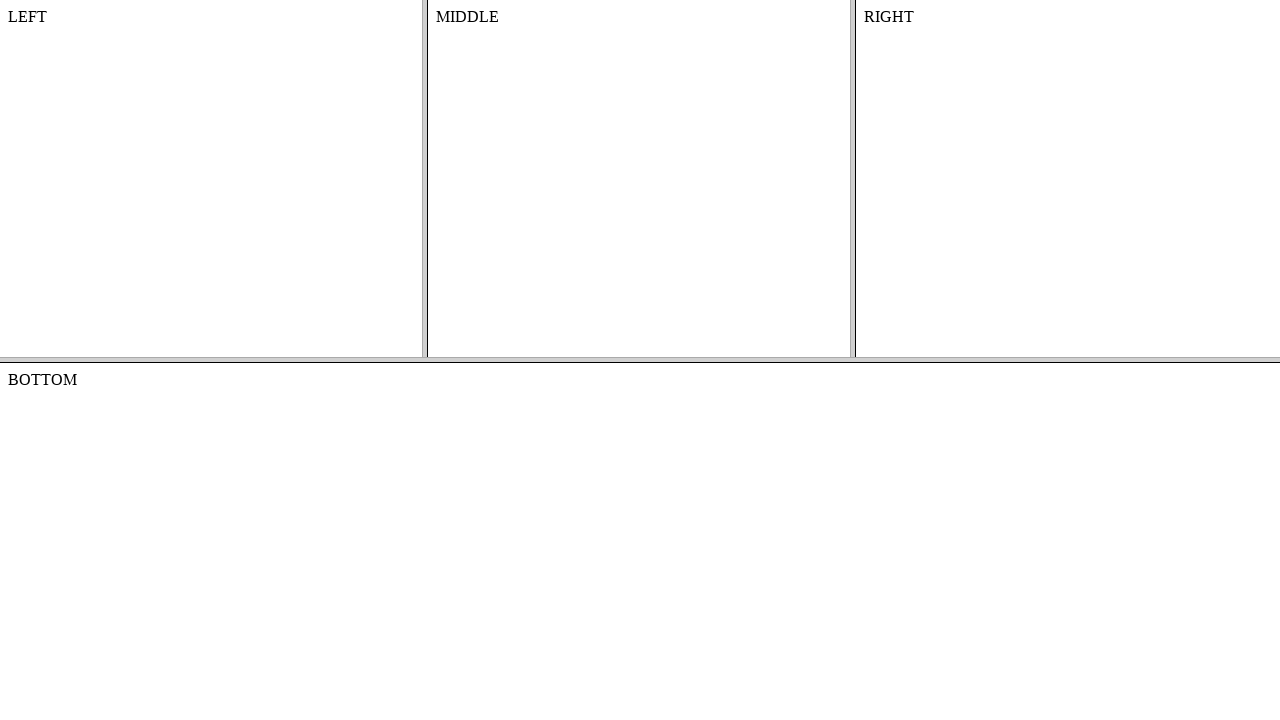

Waited for top frame to be visible
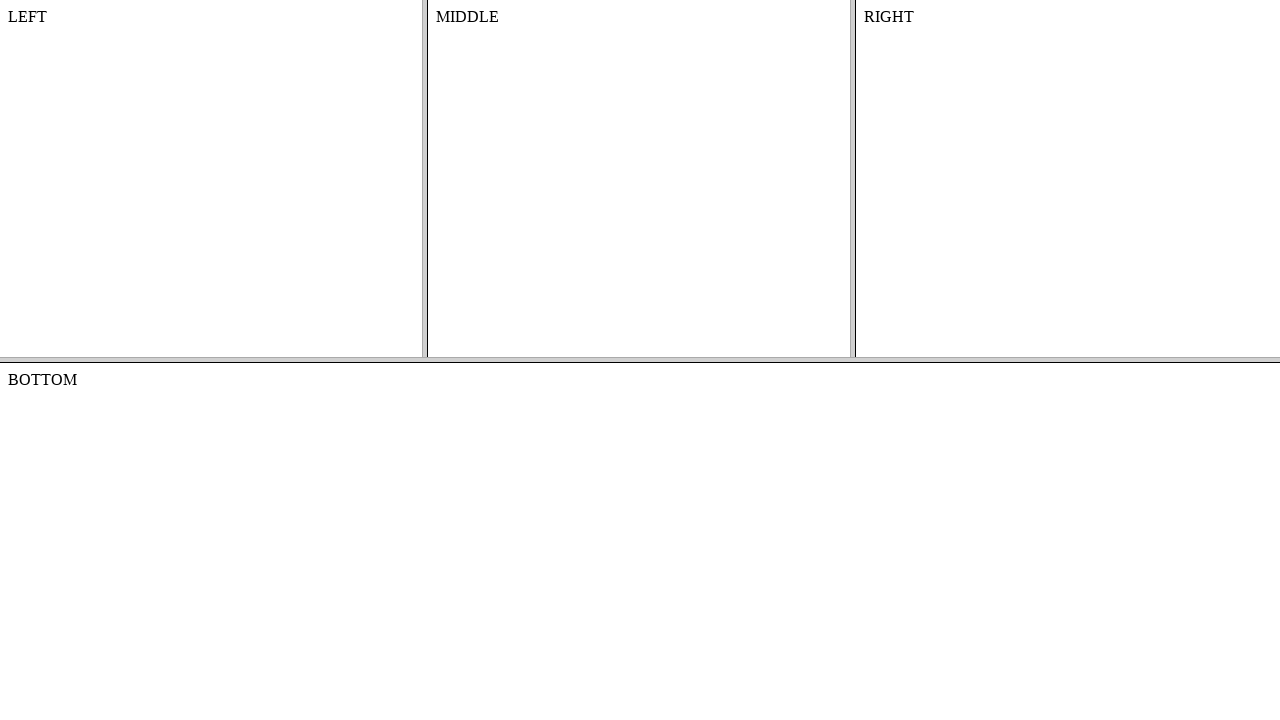

Switched to top frame
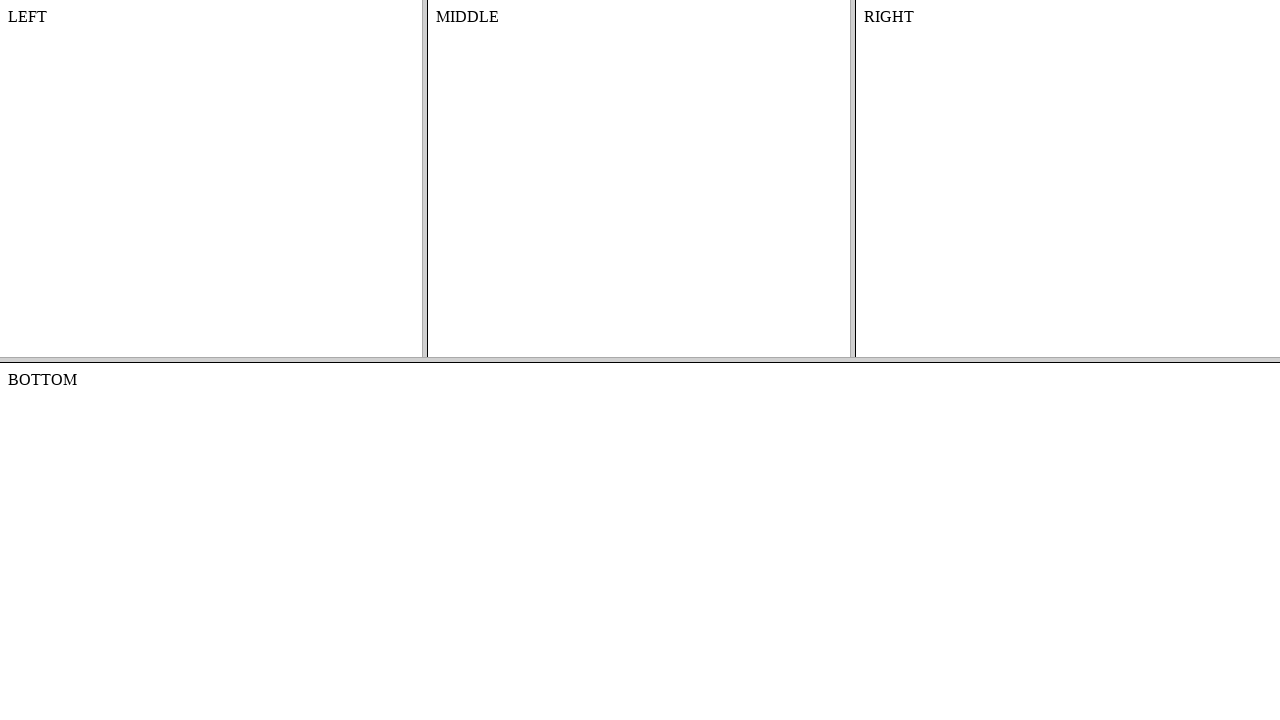

Switched to middle frame within top frame
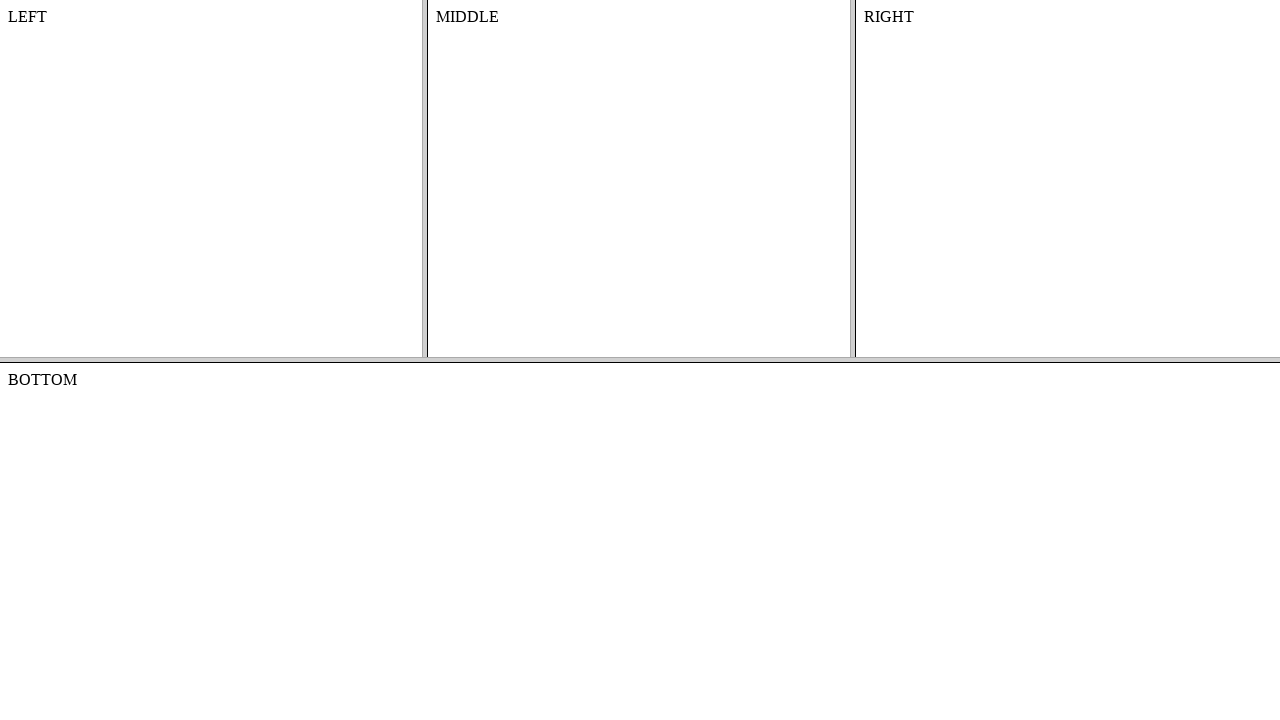

Read text from middle frame: MIDDLE
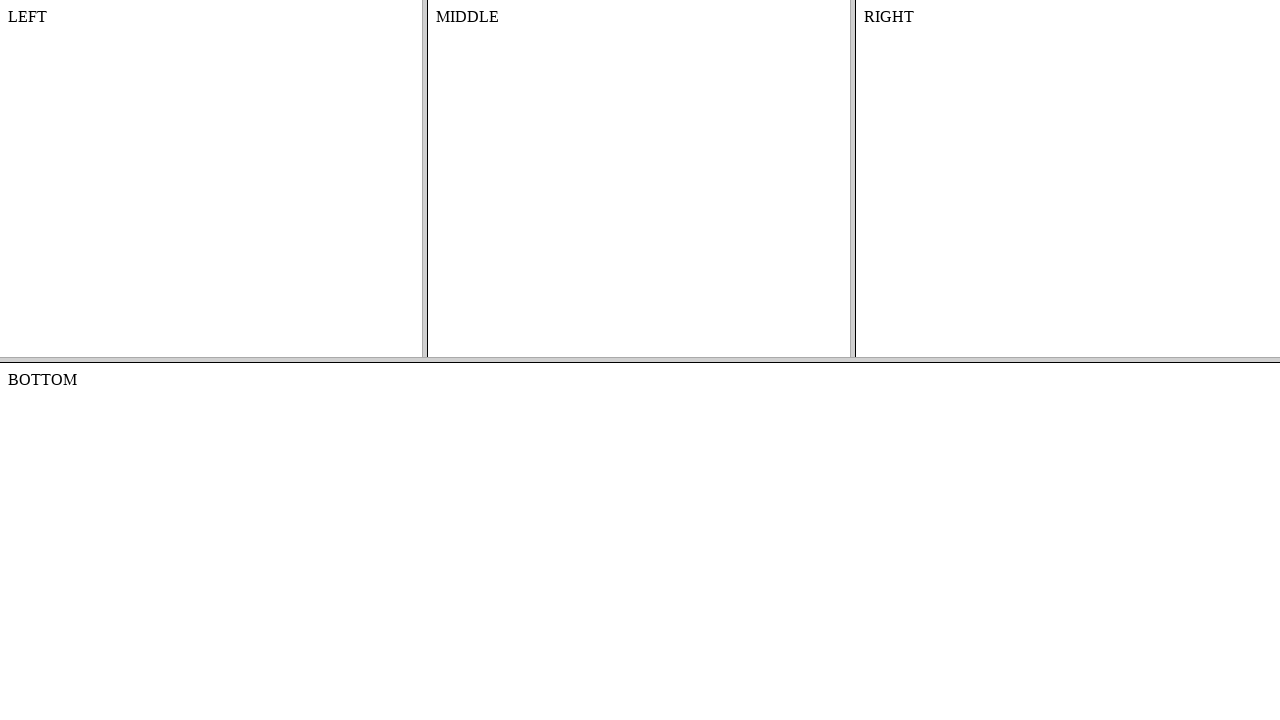

Printed middle frame text: MIDDLE
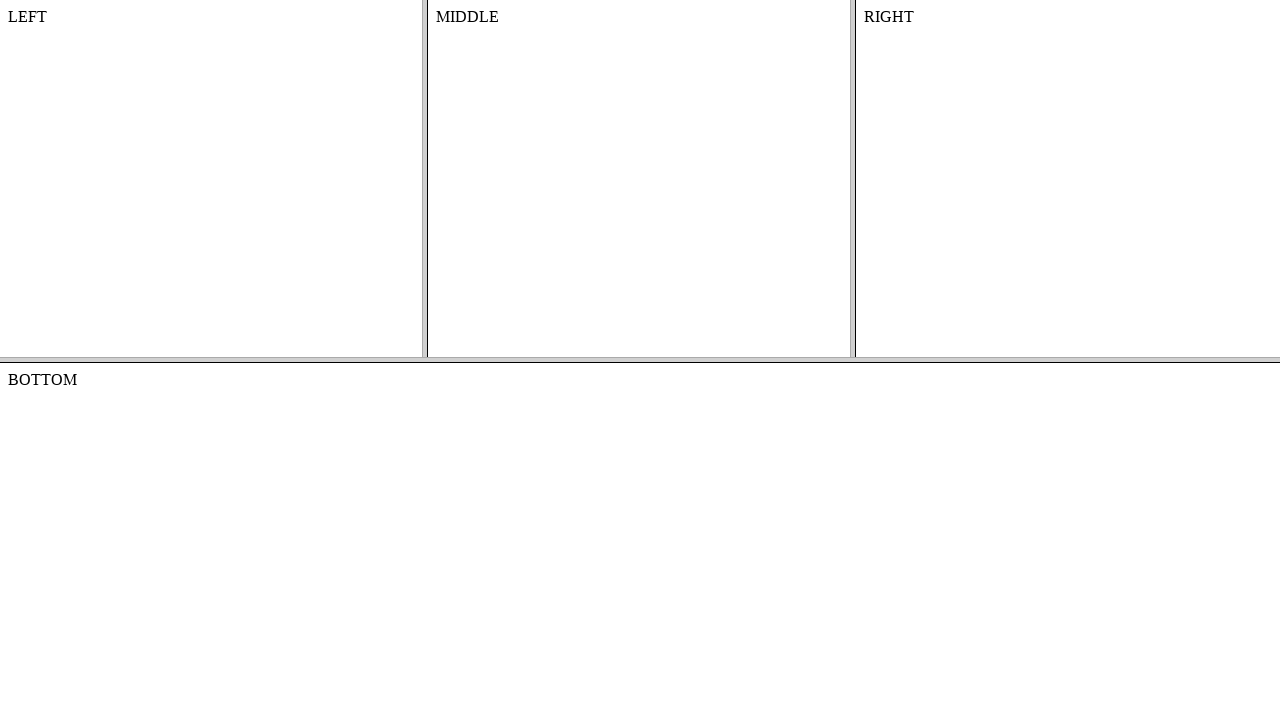

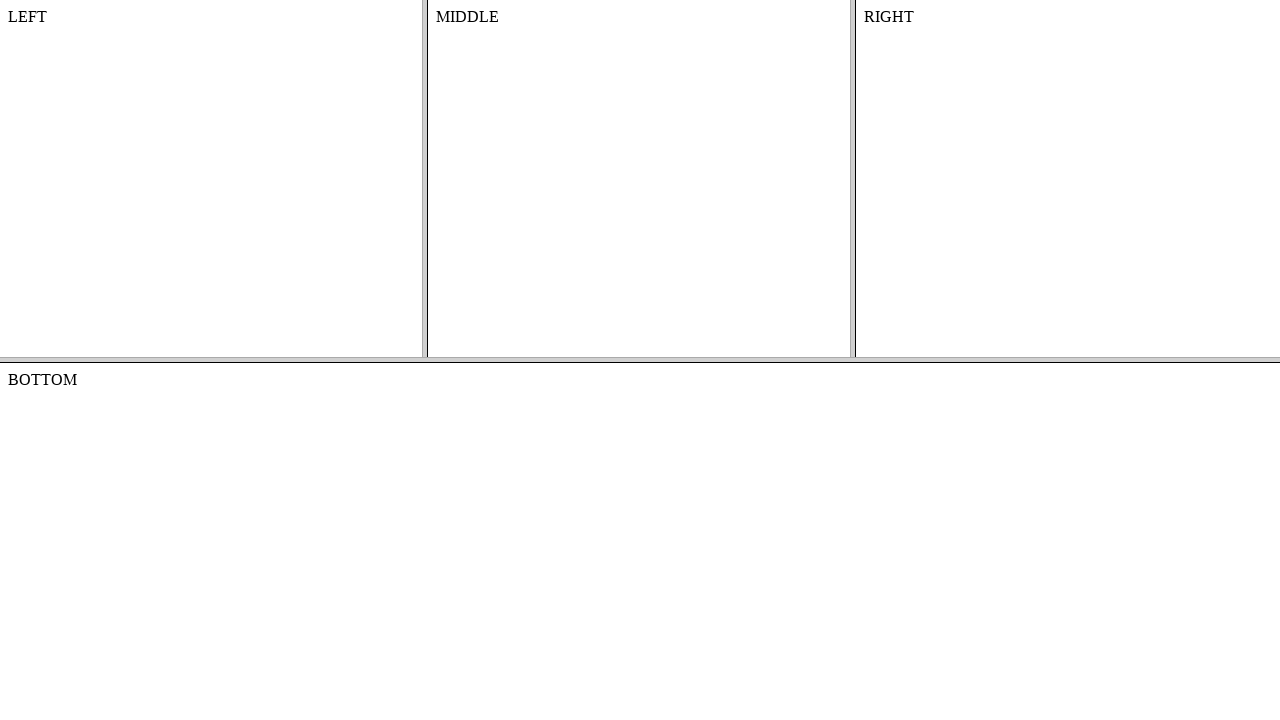